Tests drag and drop functionality on jQuery UI demo page by dragging an element into a droppable area and verifying the color change

Starting URL: https://jqueryui.com/droppable/

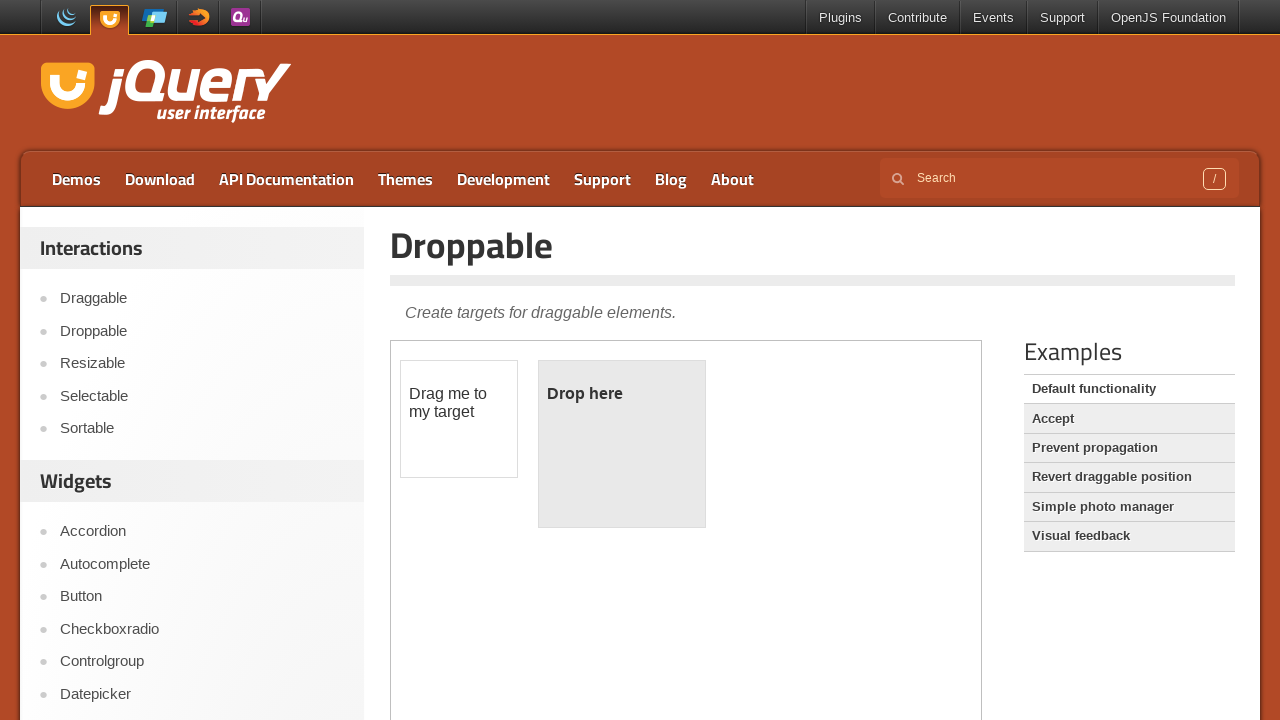

Located demo iframe
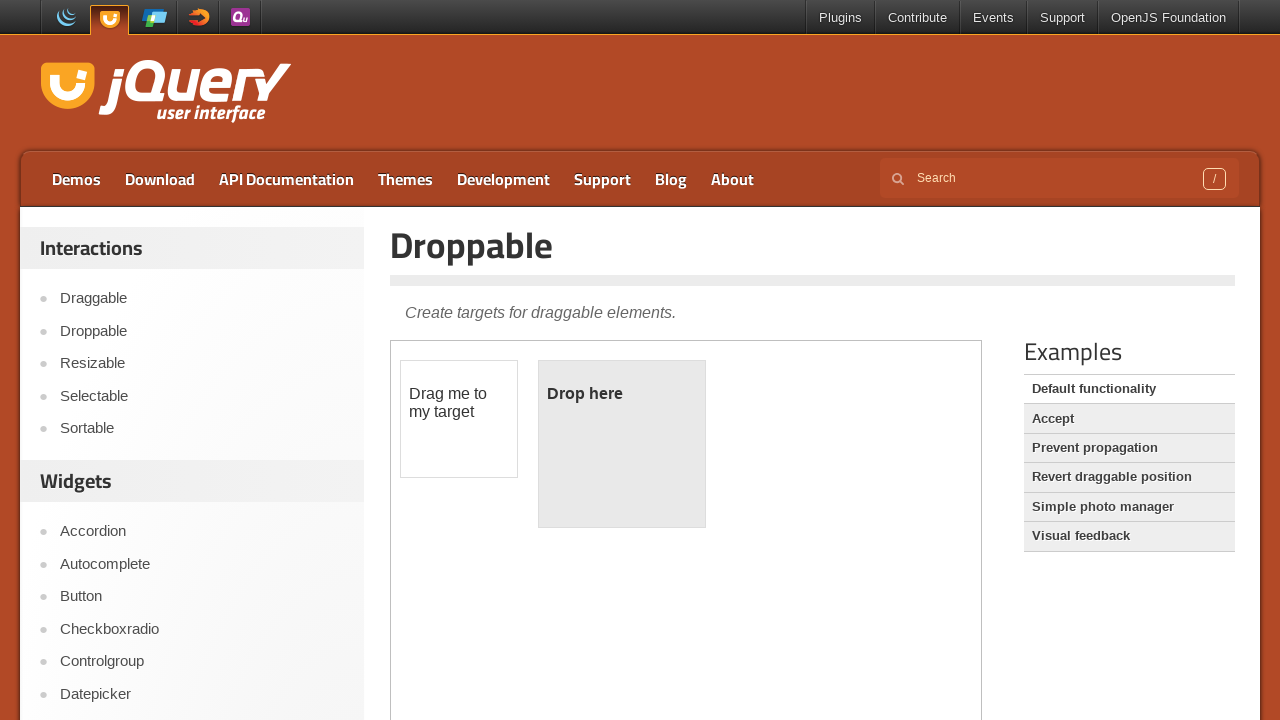

Located draggable element
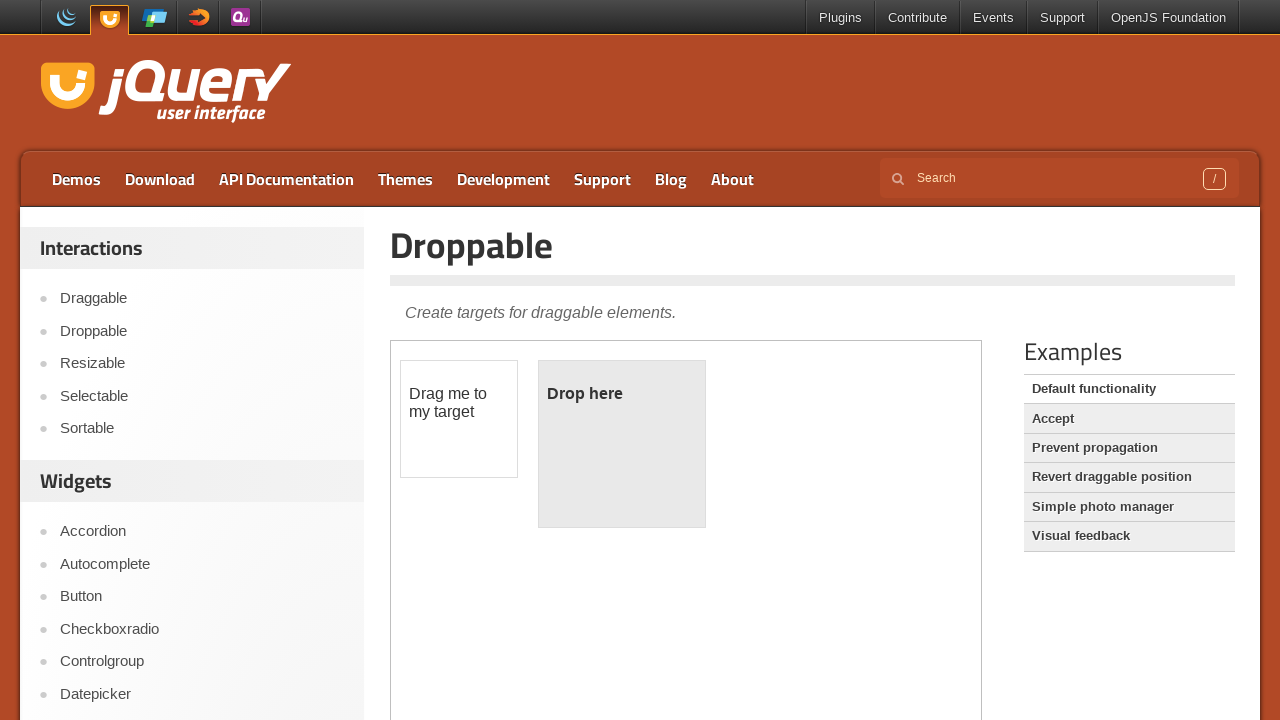

Located droppable element
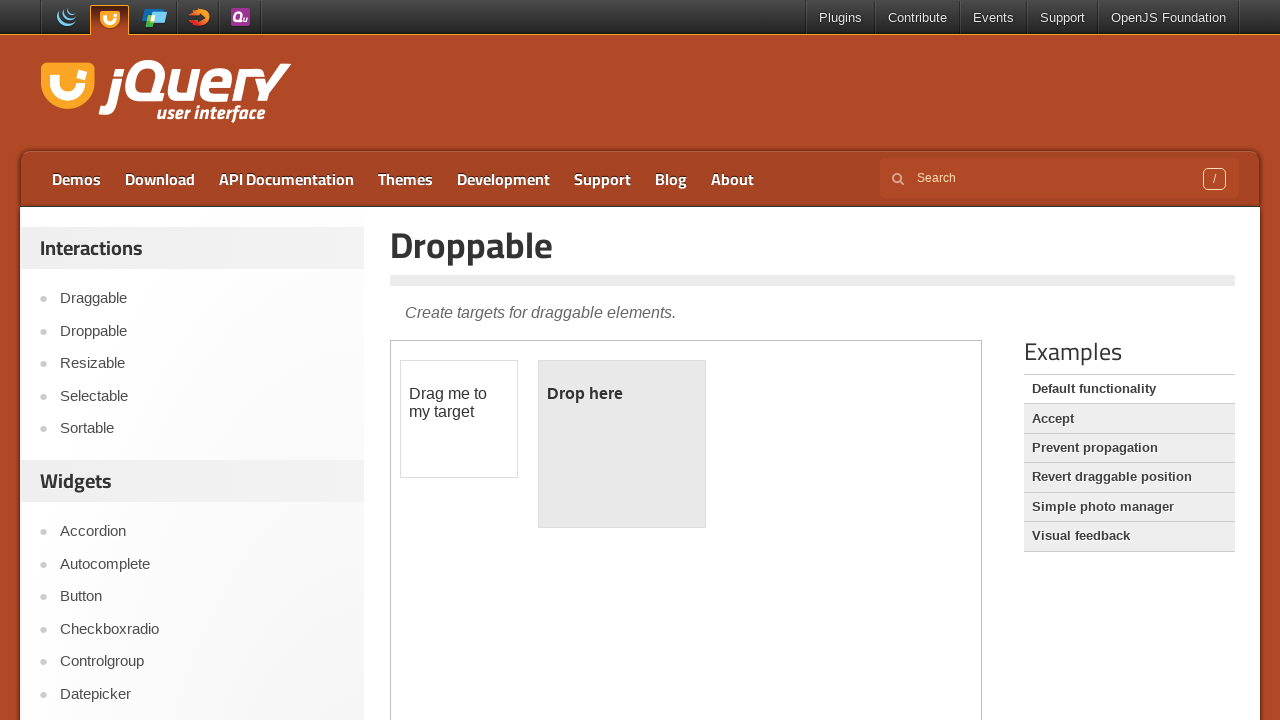

Dragged element into droppable area at (622, 444)
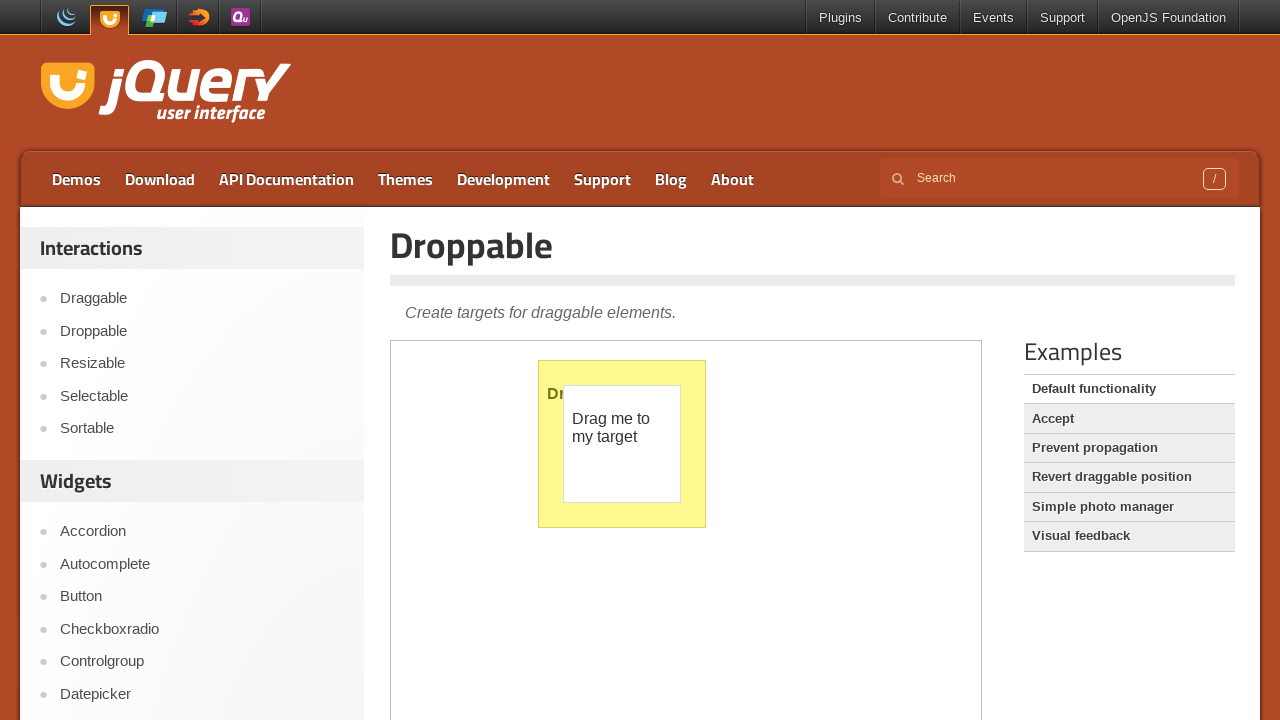

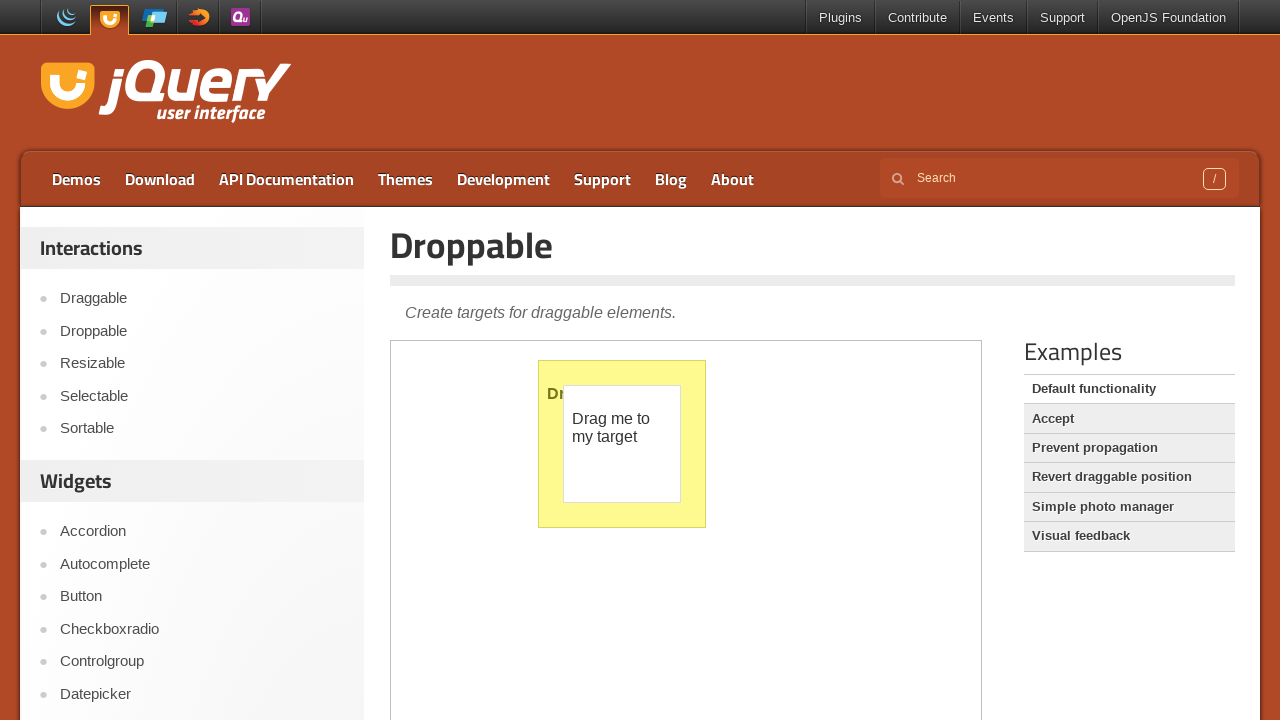